Navigates to the RedBus website homepage and loads the page. This is a basic page load verification test.

Starting URL: https://www.redbus.in/

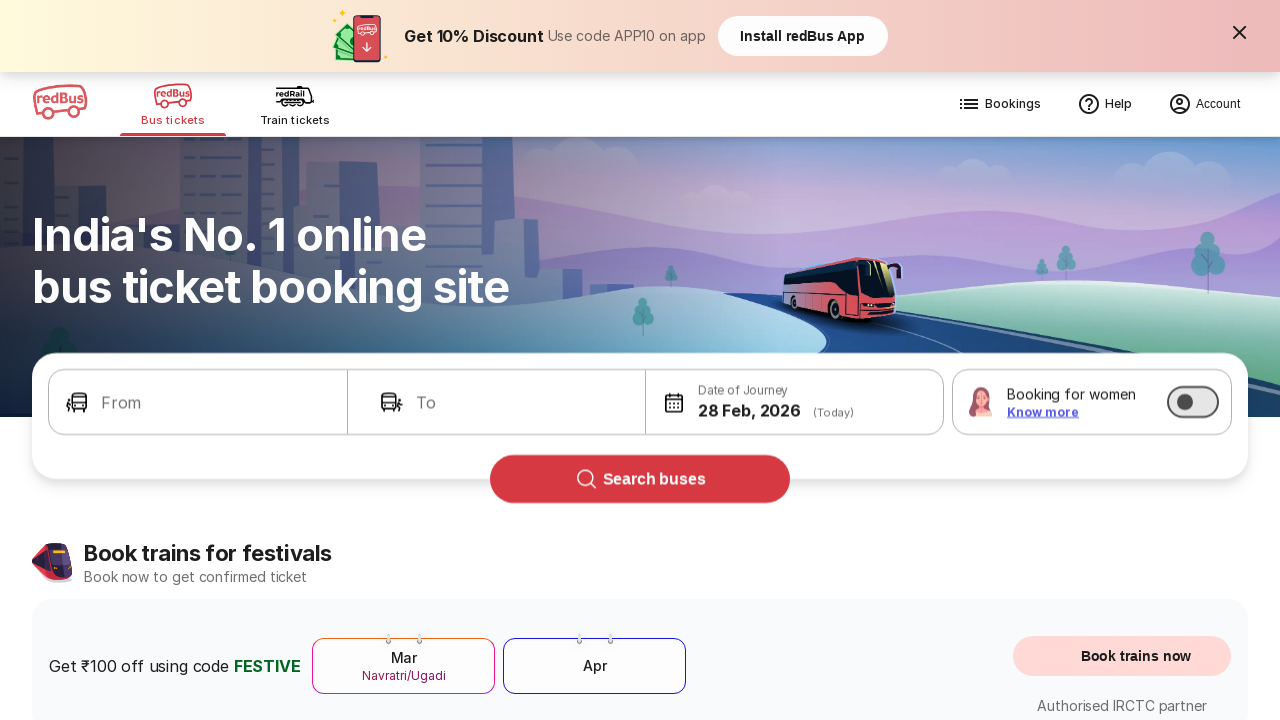

Waited for page DOM to be fully loaded
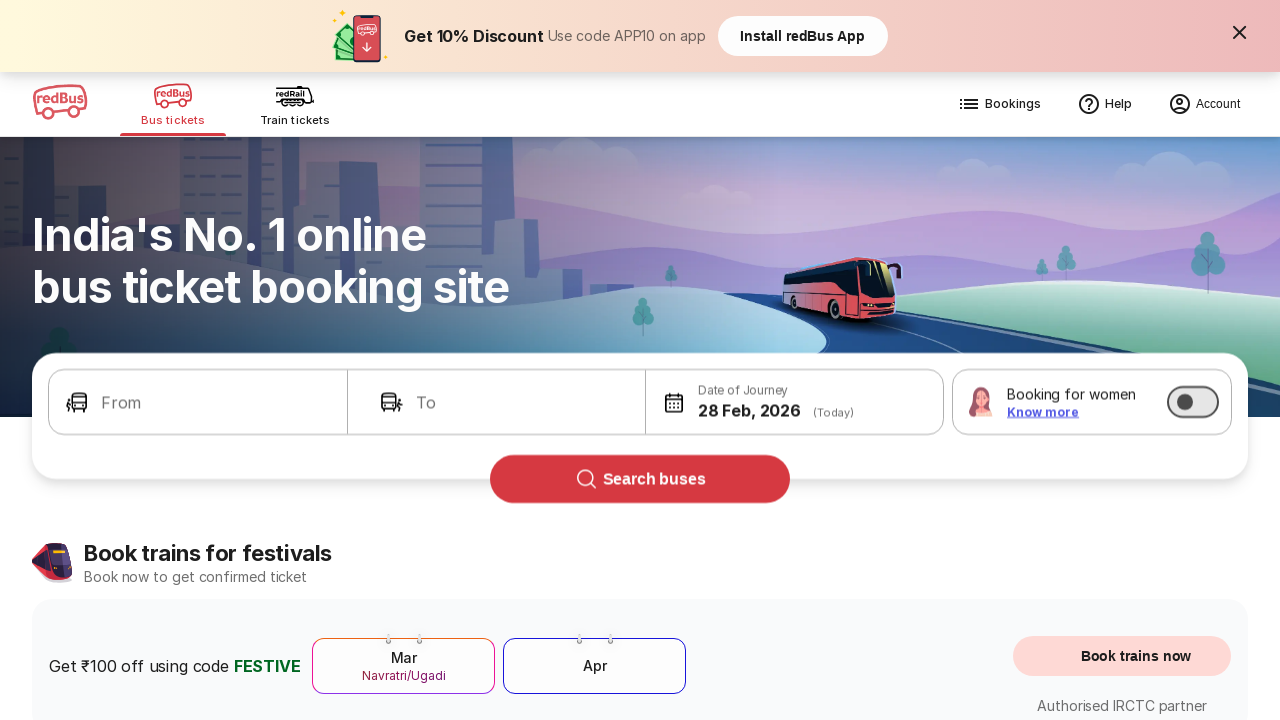

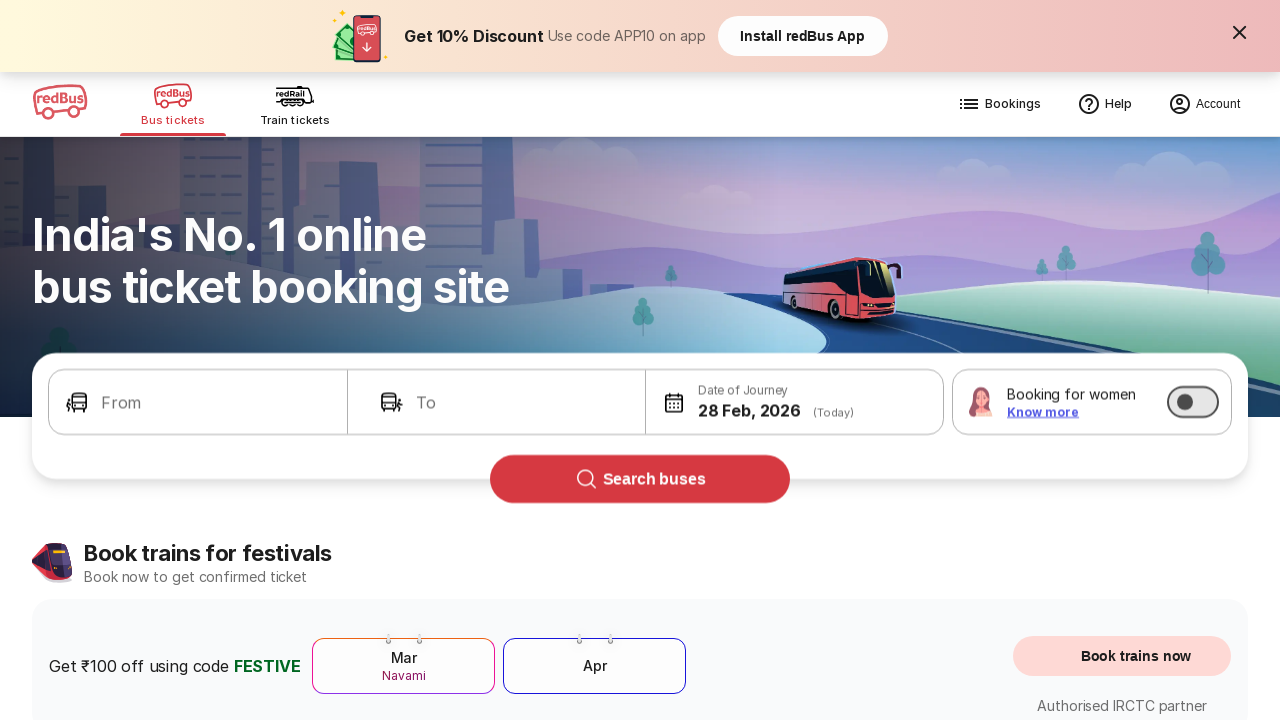